Launches browser, navigates to MakeMyTrip website, maximizes the window, and verifies the page loads by checking the title

Starting URL: https://www.makemytrip.com/

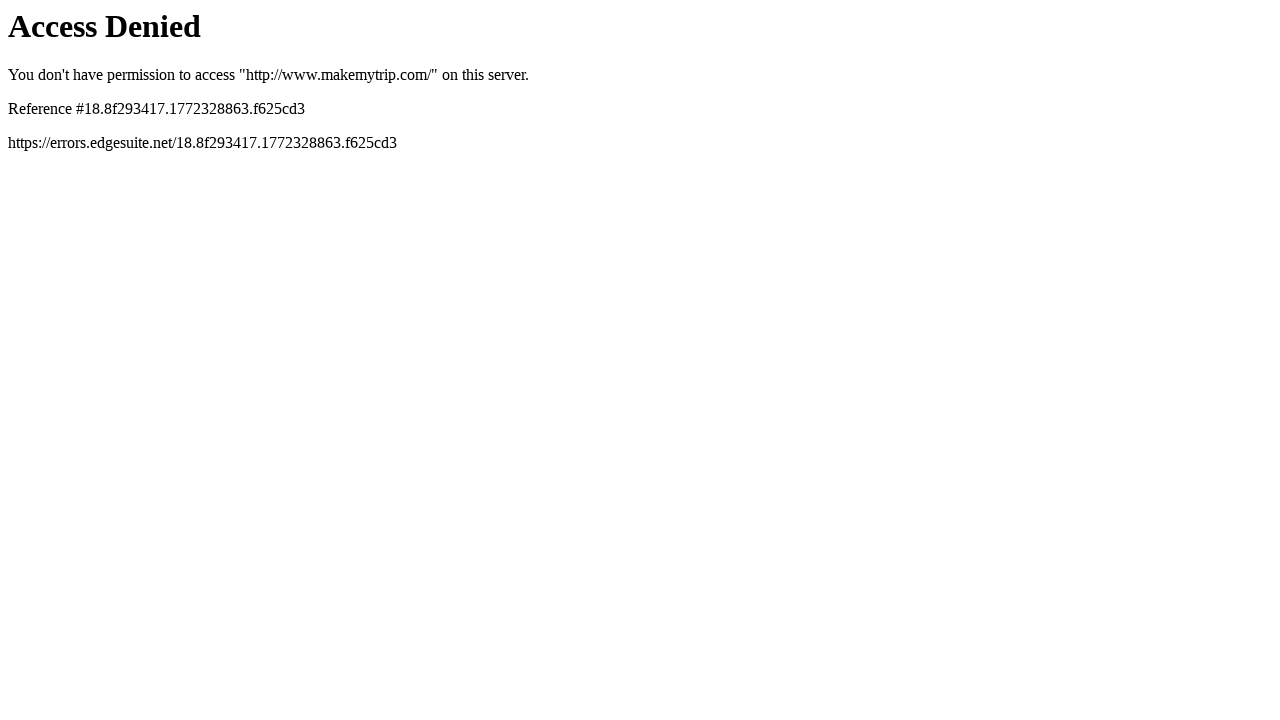

Set viewport size to 1920x1080 to maximize window
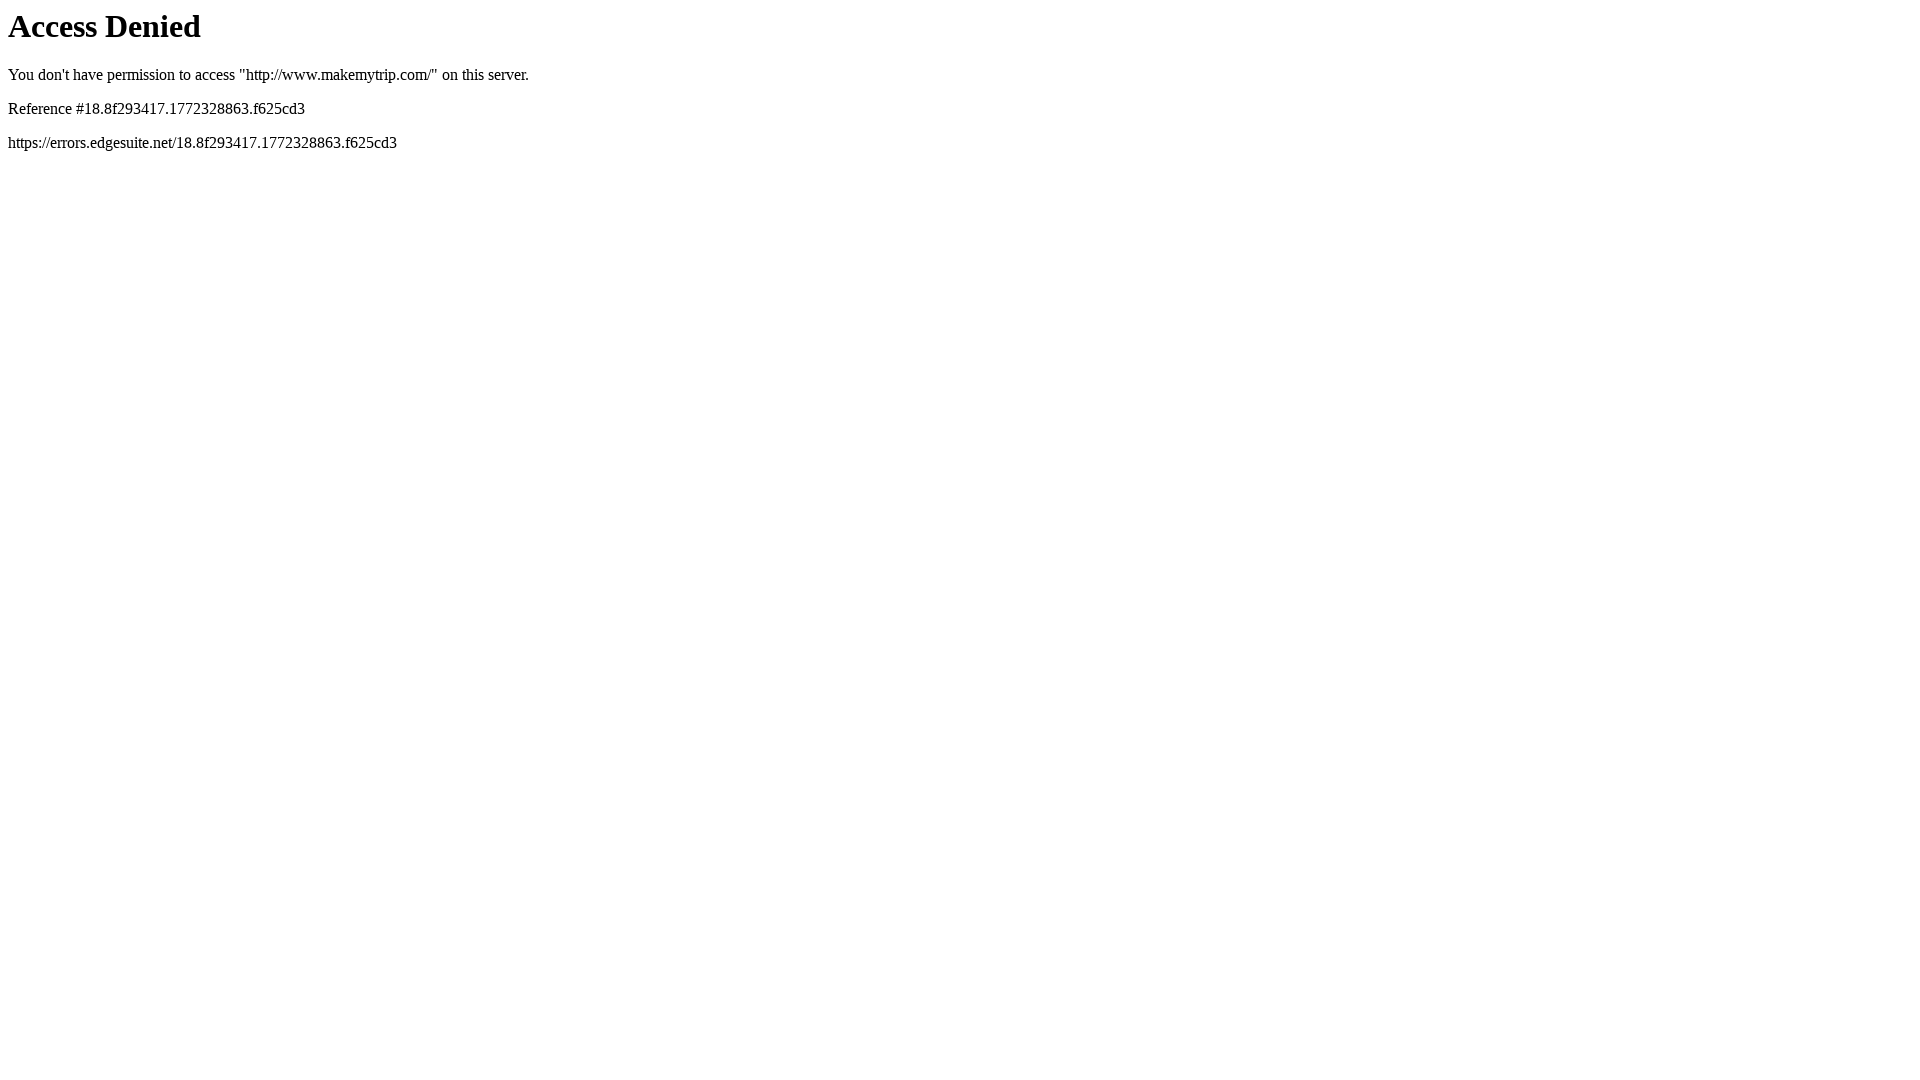

Page loaded - DOM content ready
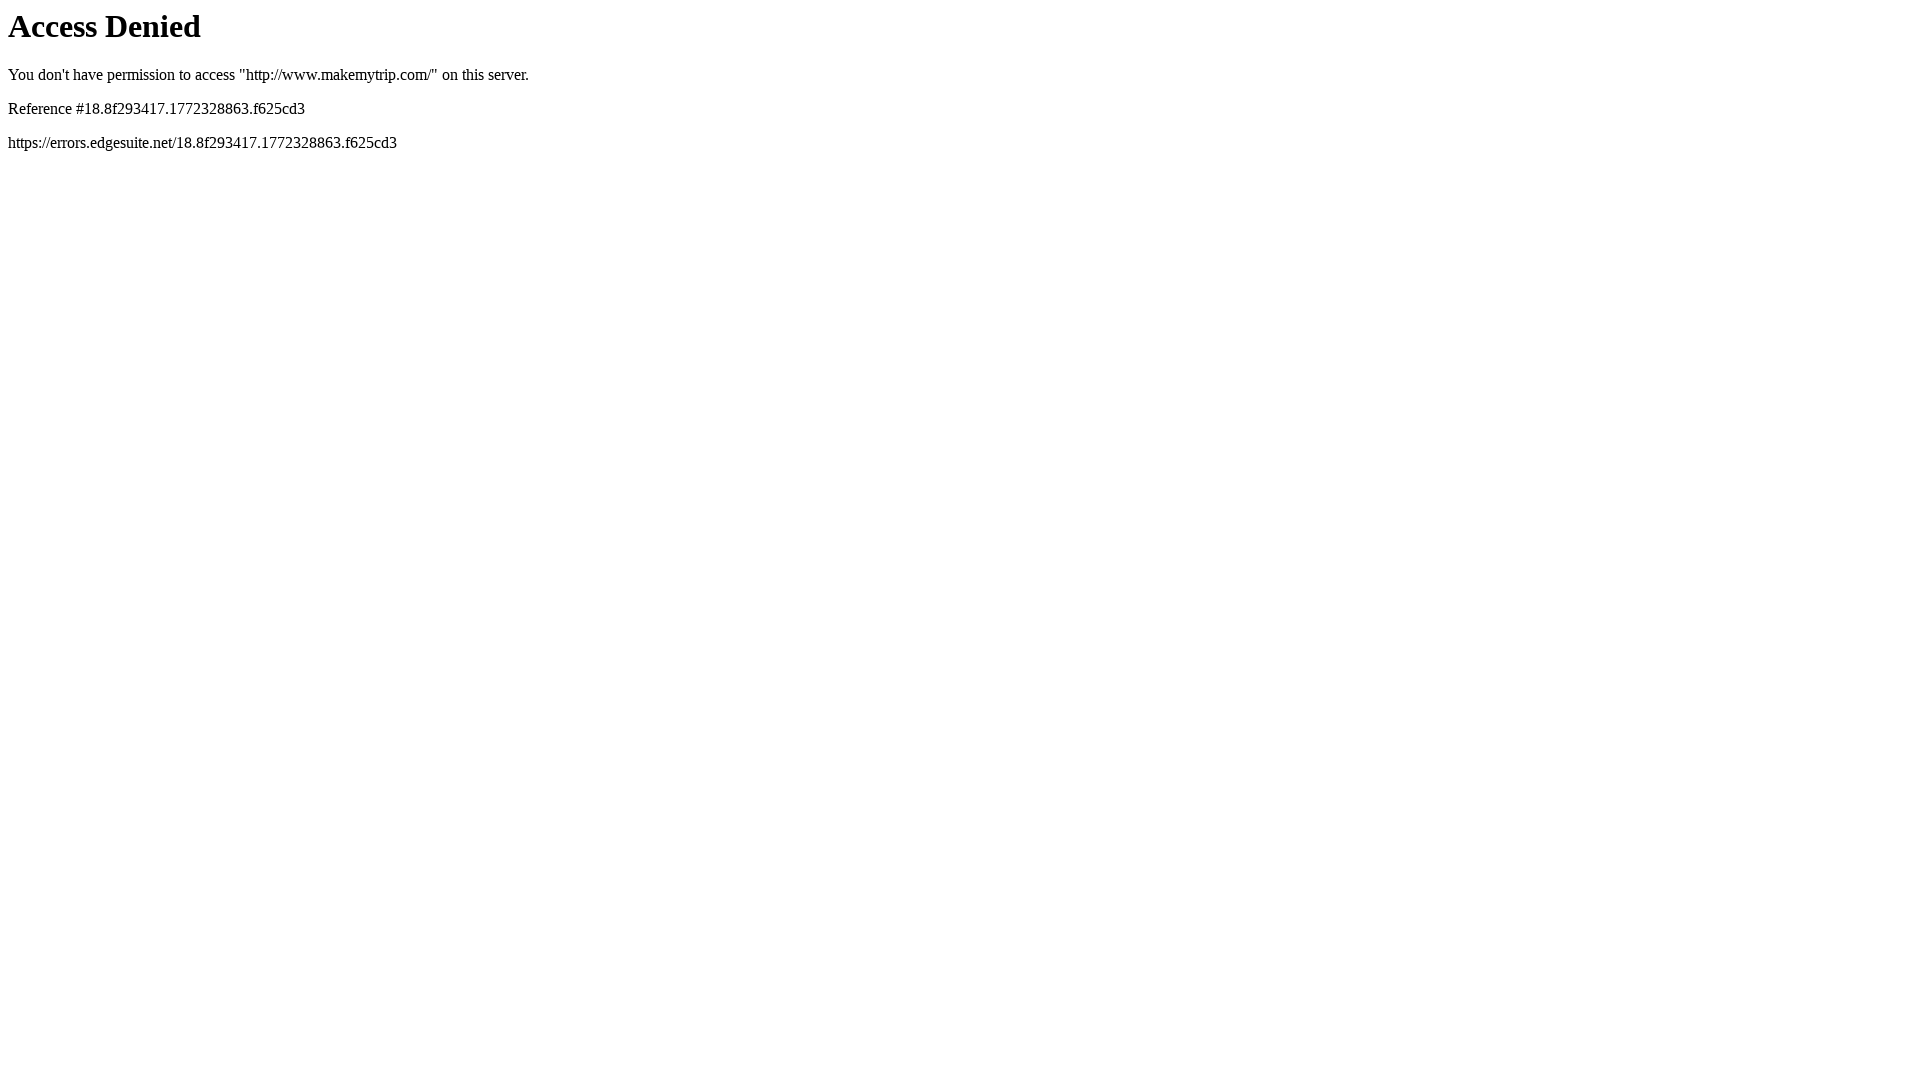

Retrieved page title: Access Denied
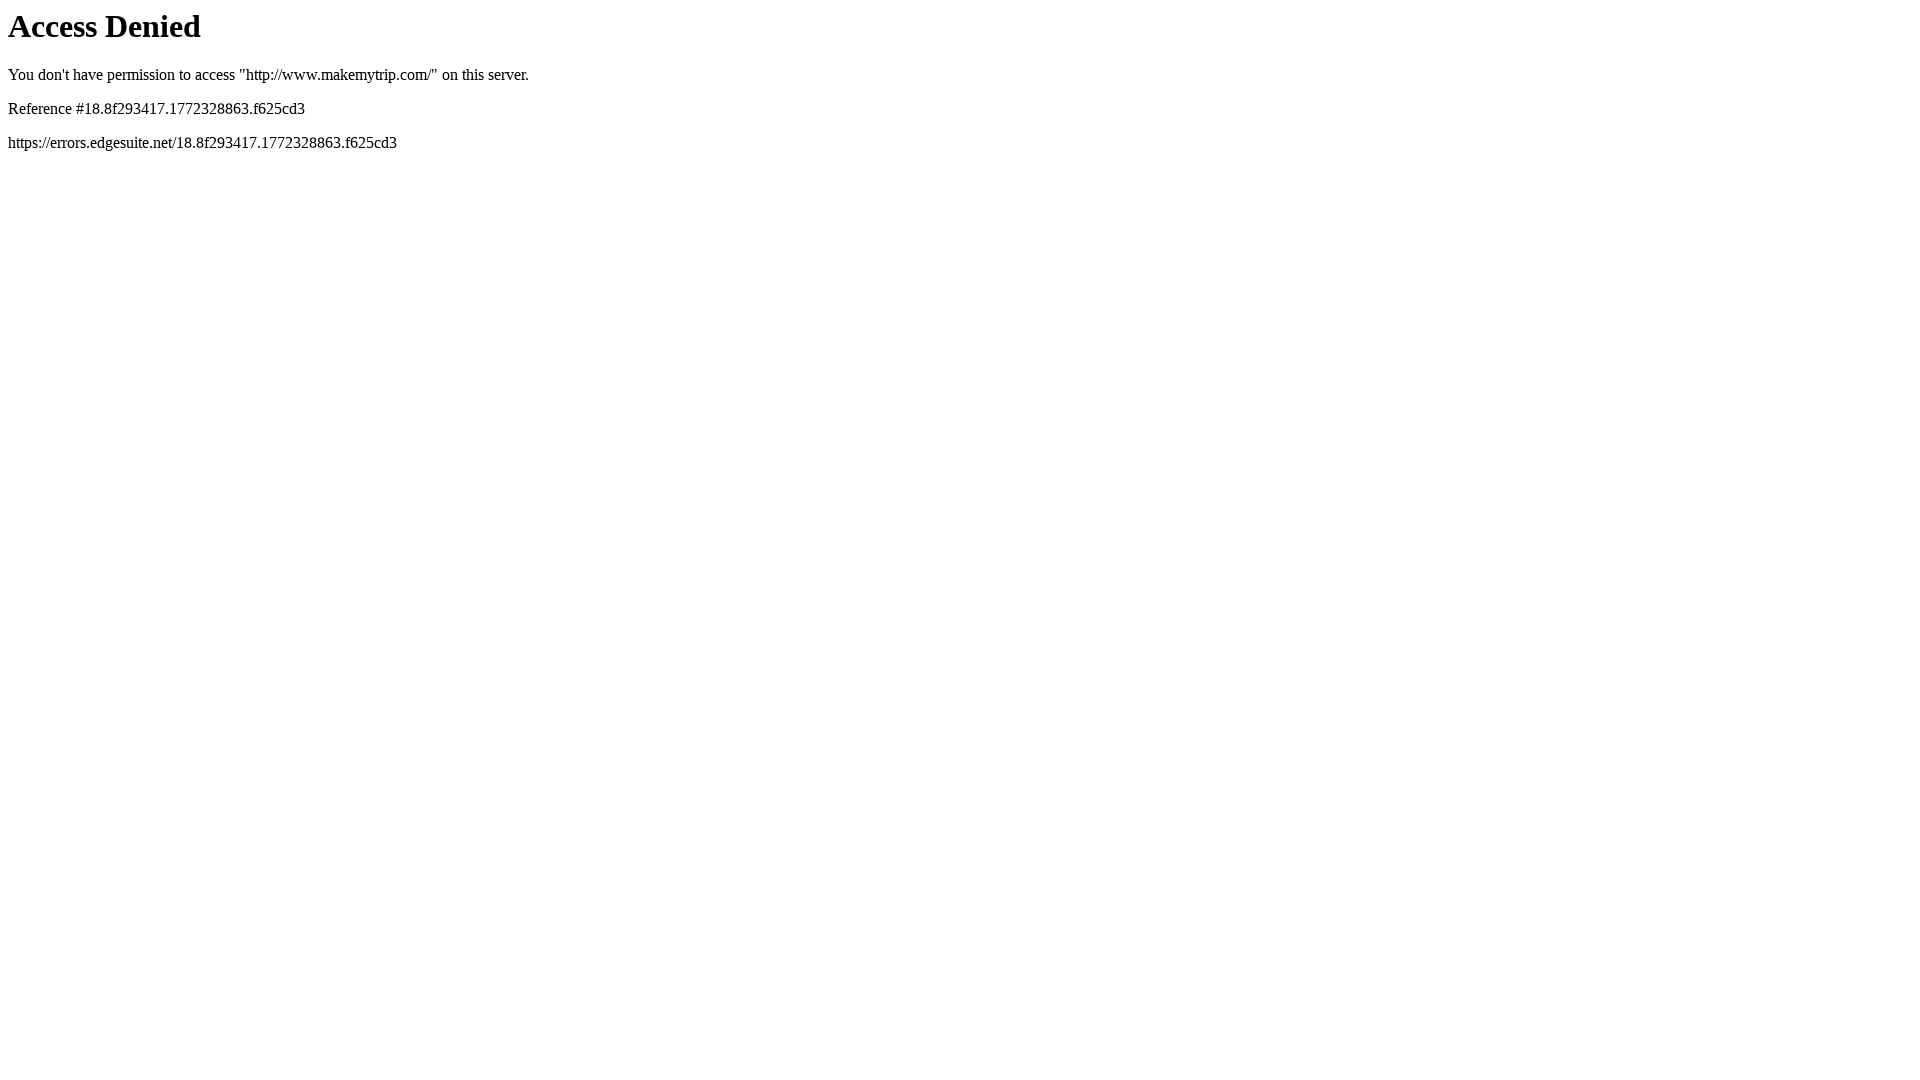

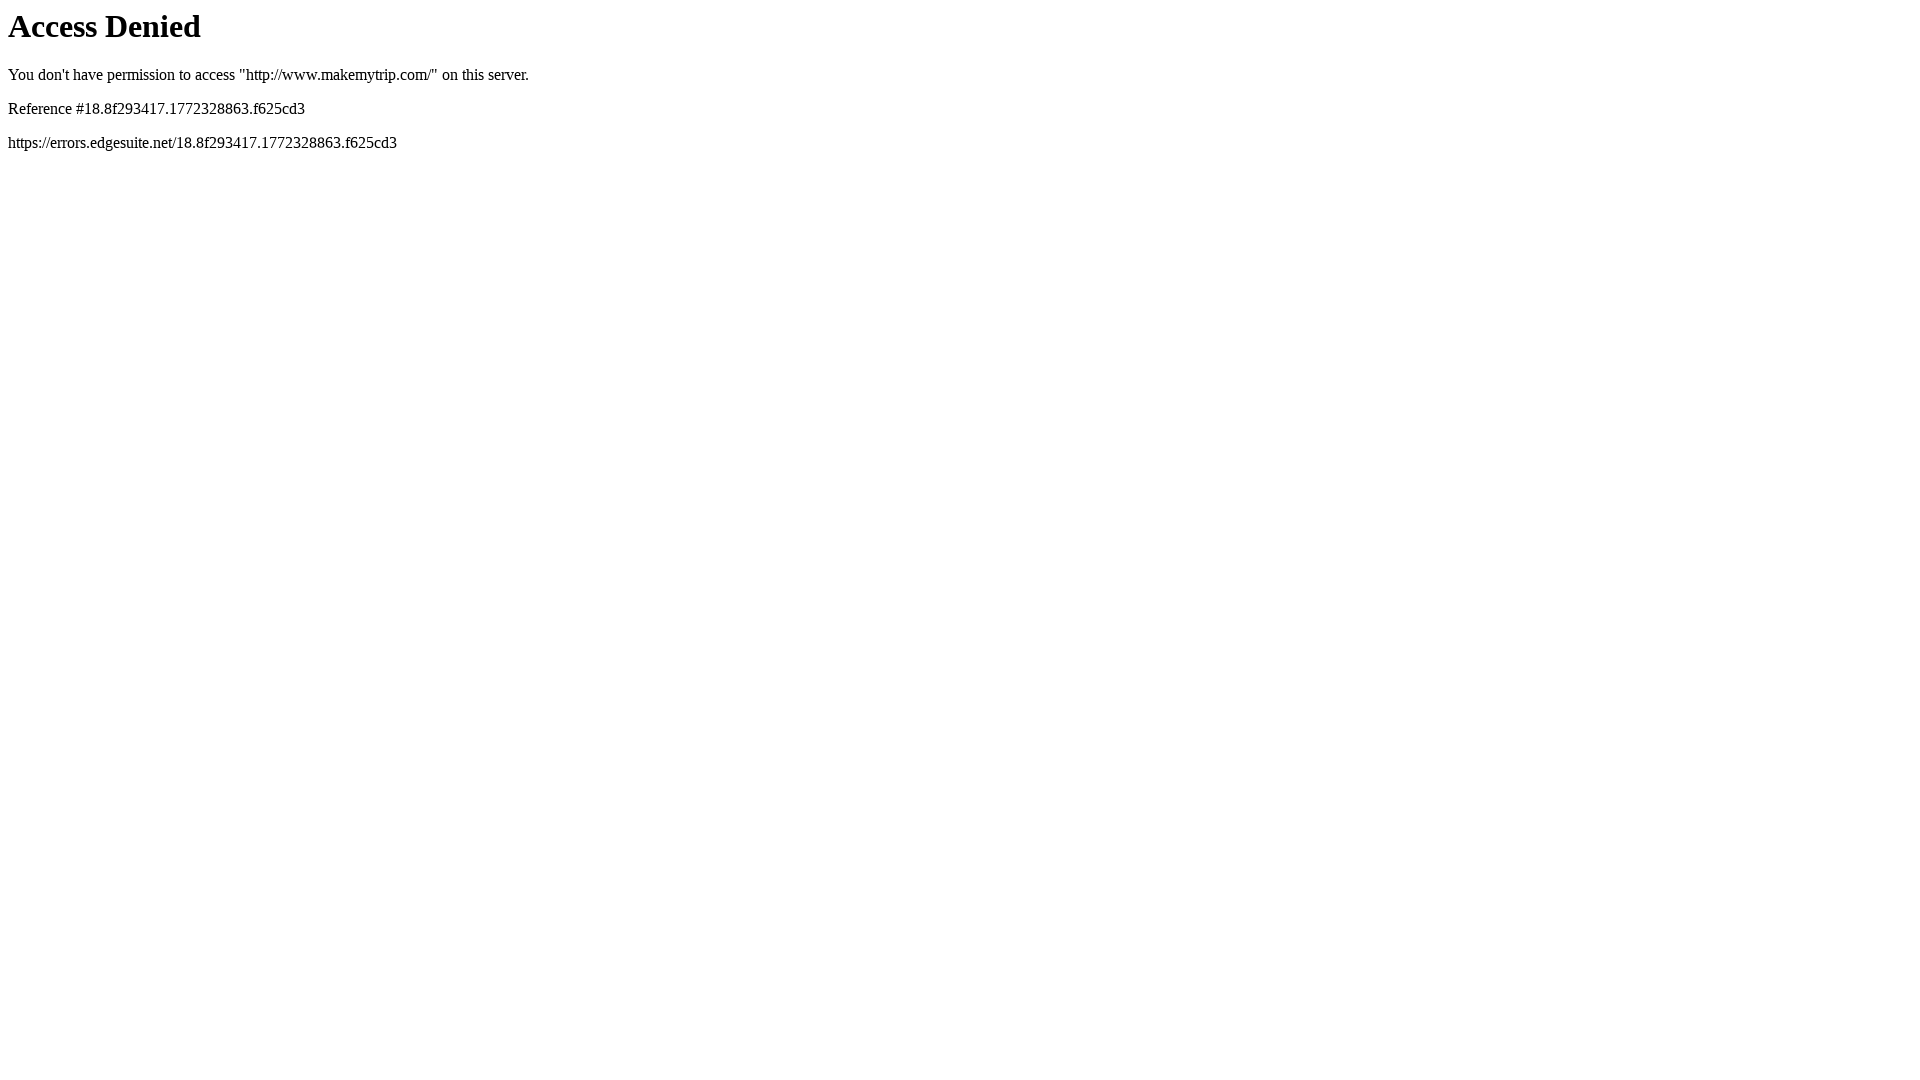